Tests resizable box functionality by dragging the resize handle to change element dimensions

Starting URL: https://demoqa.com/resizable

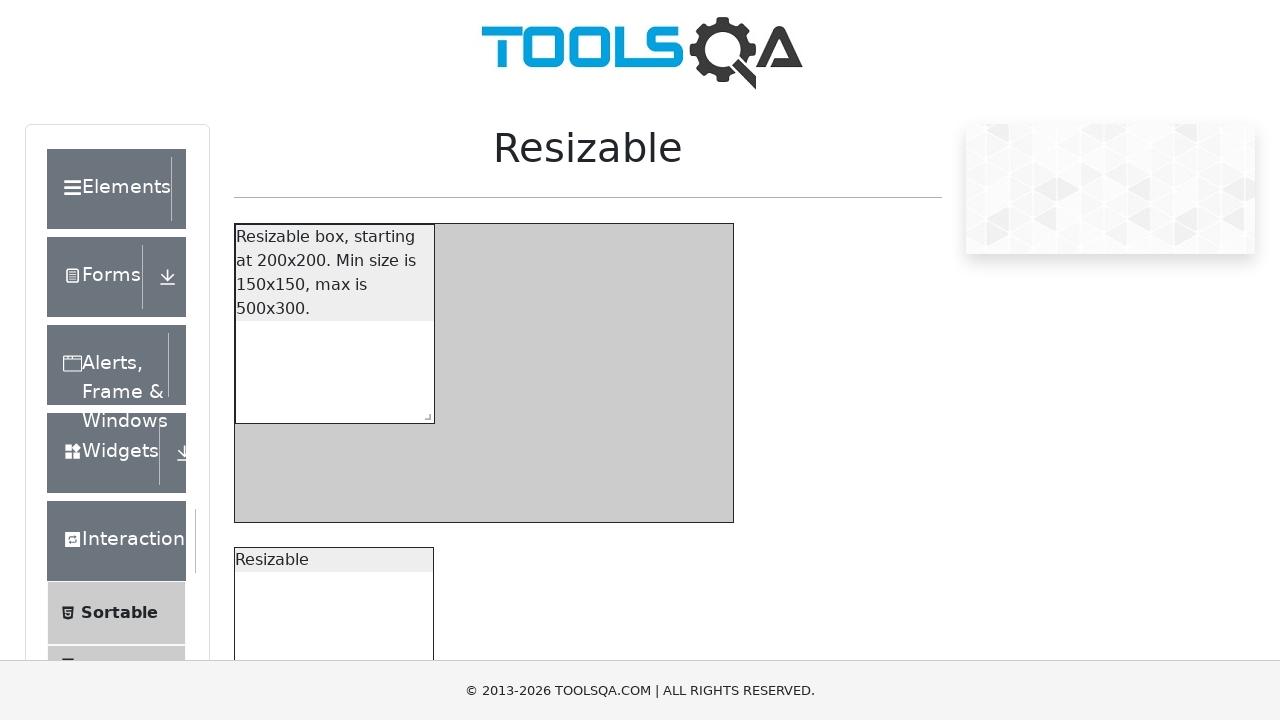

Waited for resizable box element to load
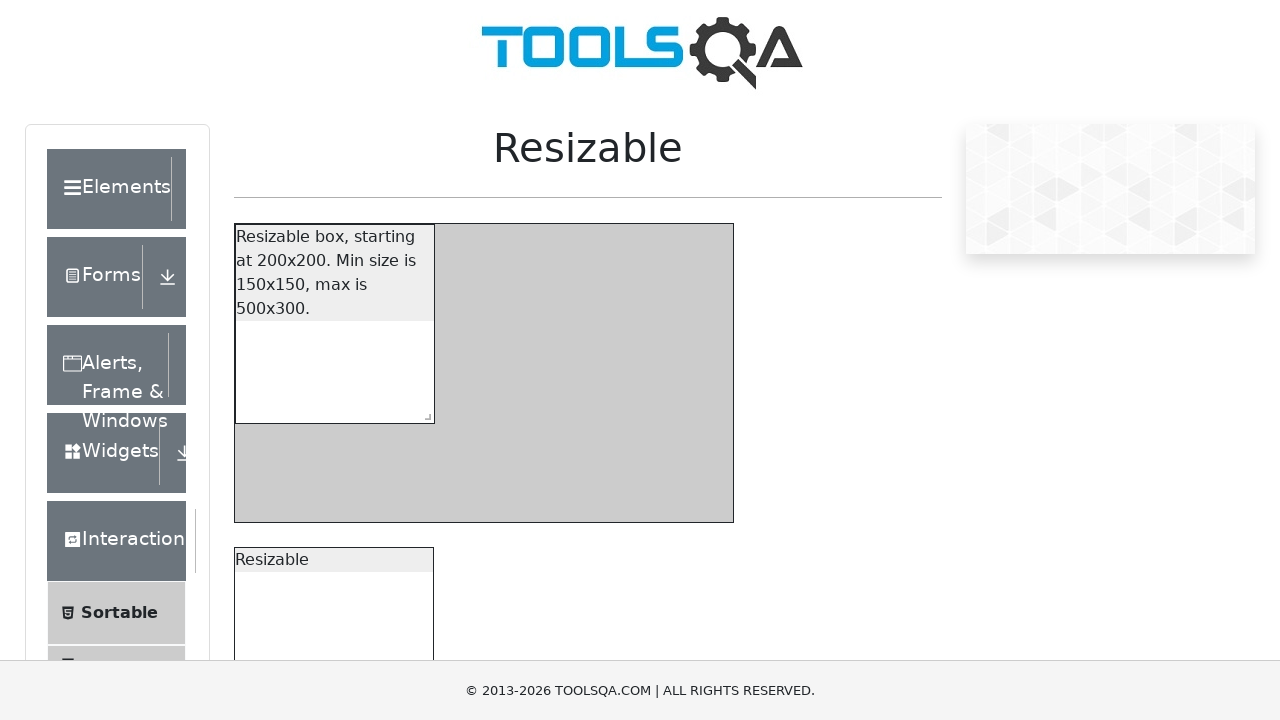

Located the resize handle element
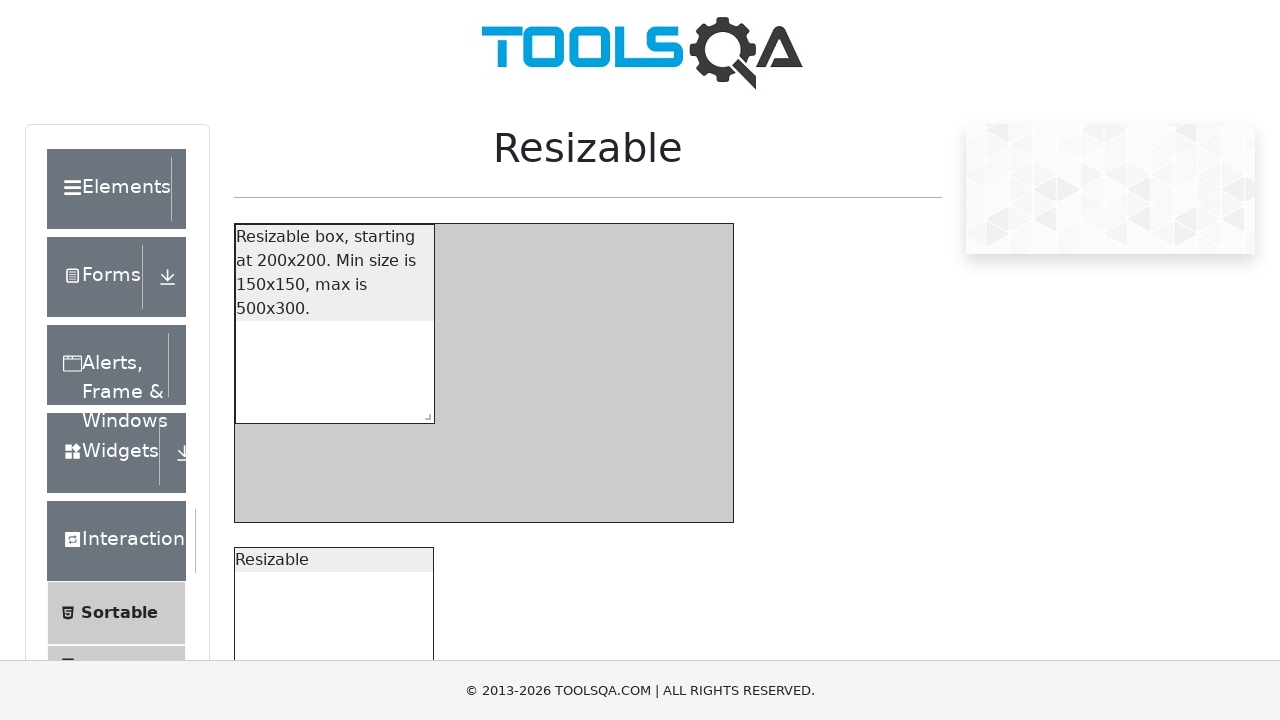

Resize handle found on the page
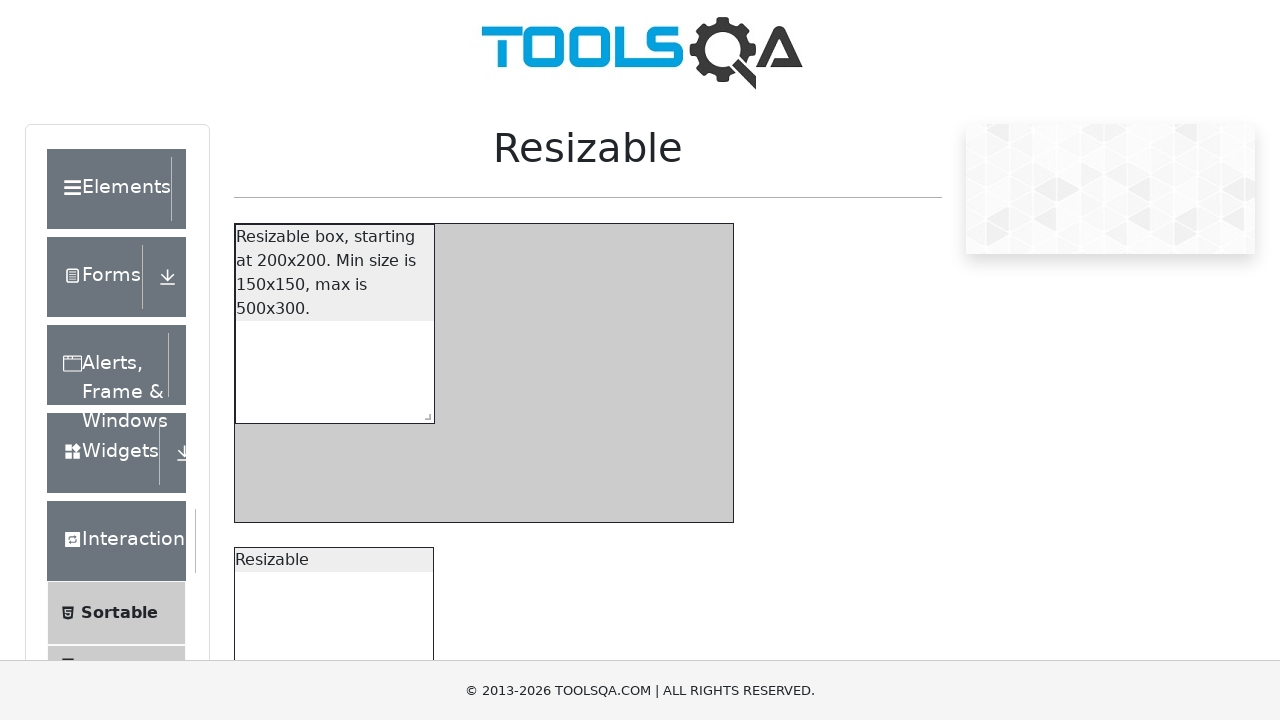

Retrieved bounding box coordinates of resize handle
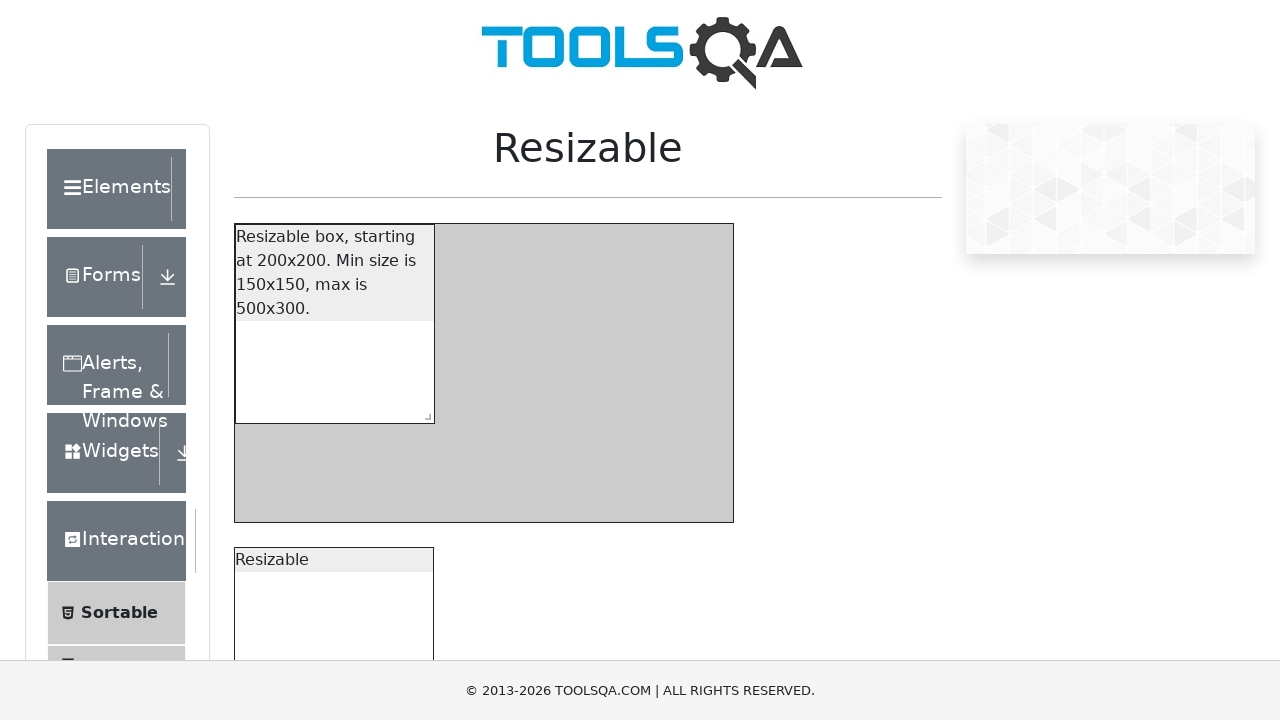

Moved mouse to center of resize handle at (424, 413)
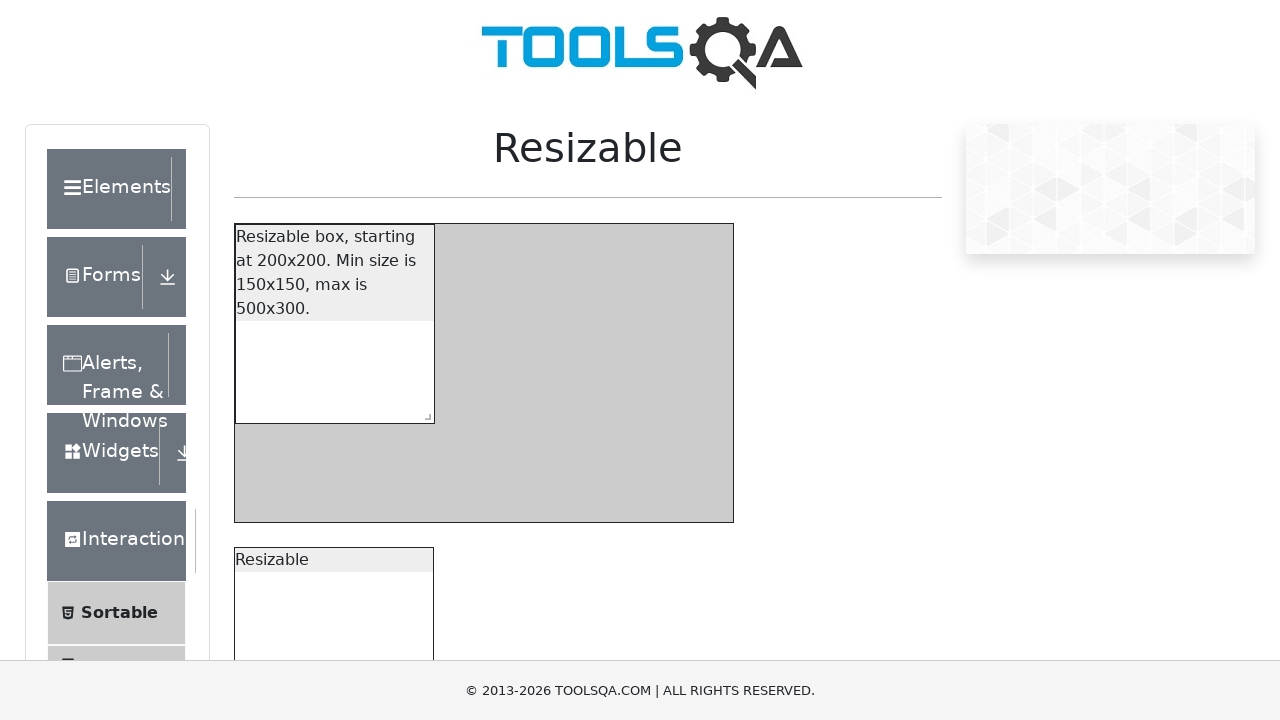

Pressed mouse button down to start drag at (424, 413)
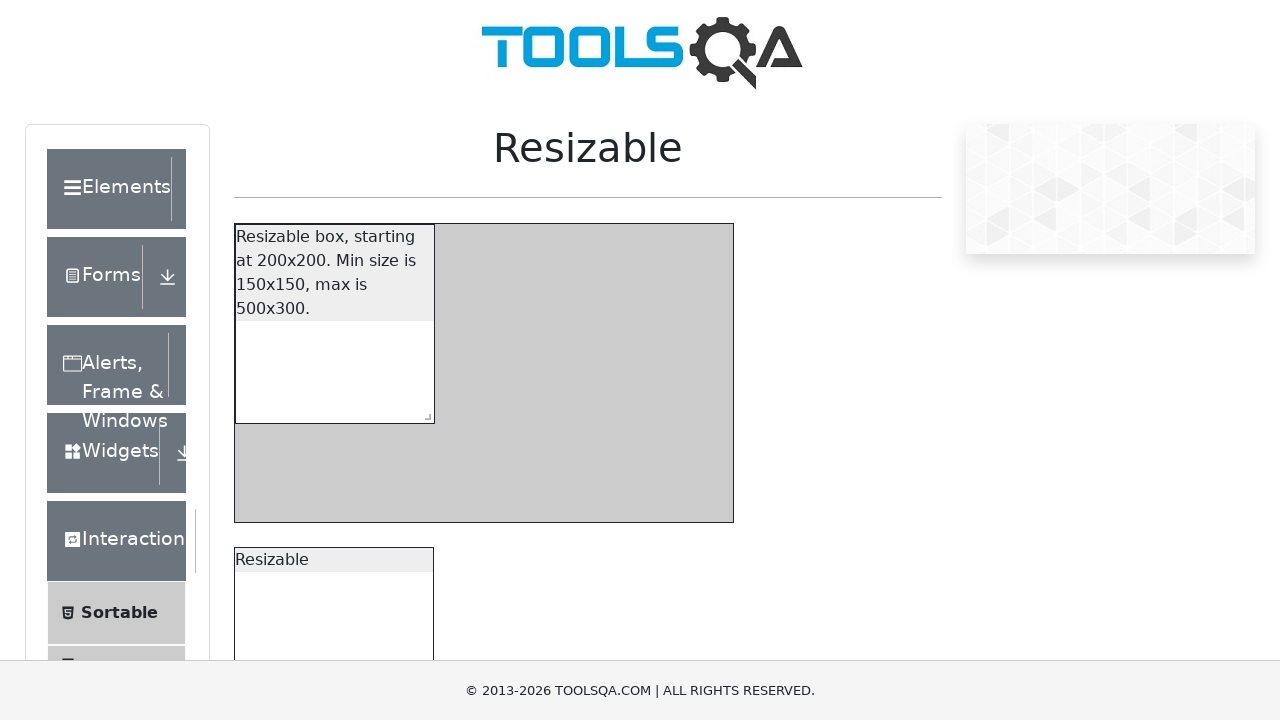

Dragged resize handle 50px right and 50px down to resize the box at (474, 463)
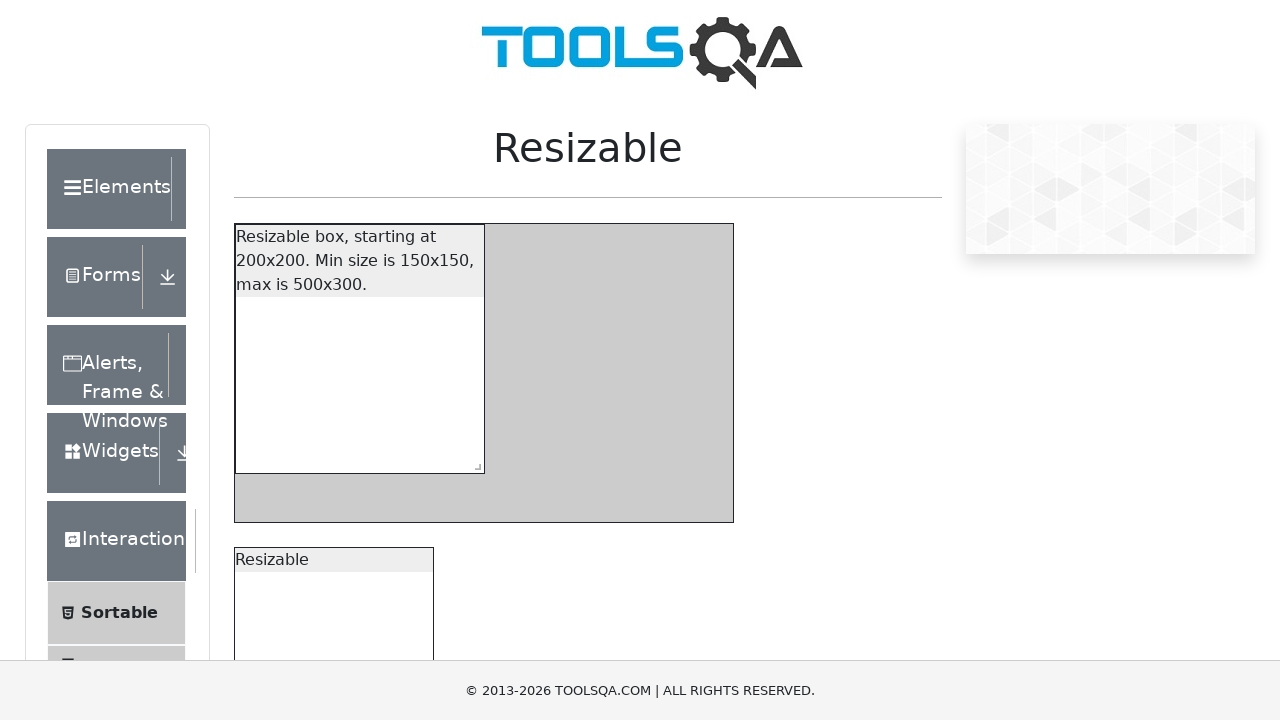

Released mouse button to complete resize operation at (474, 463)
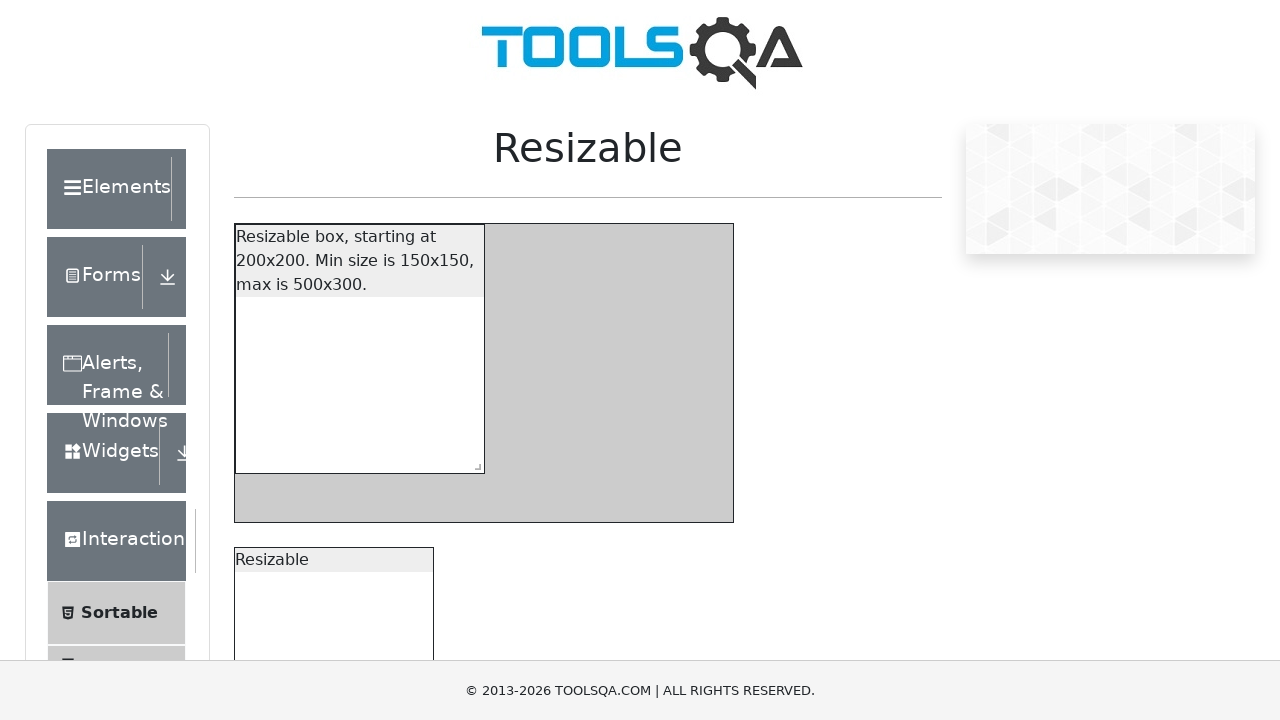

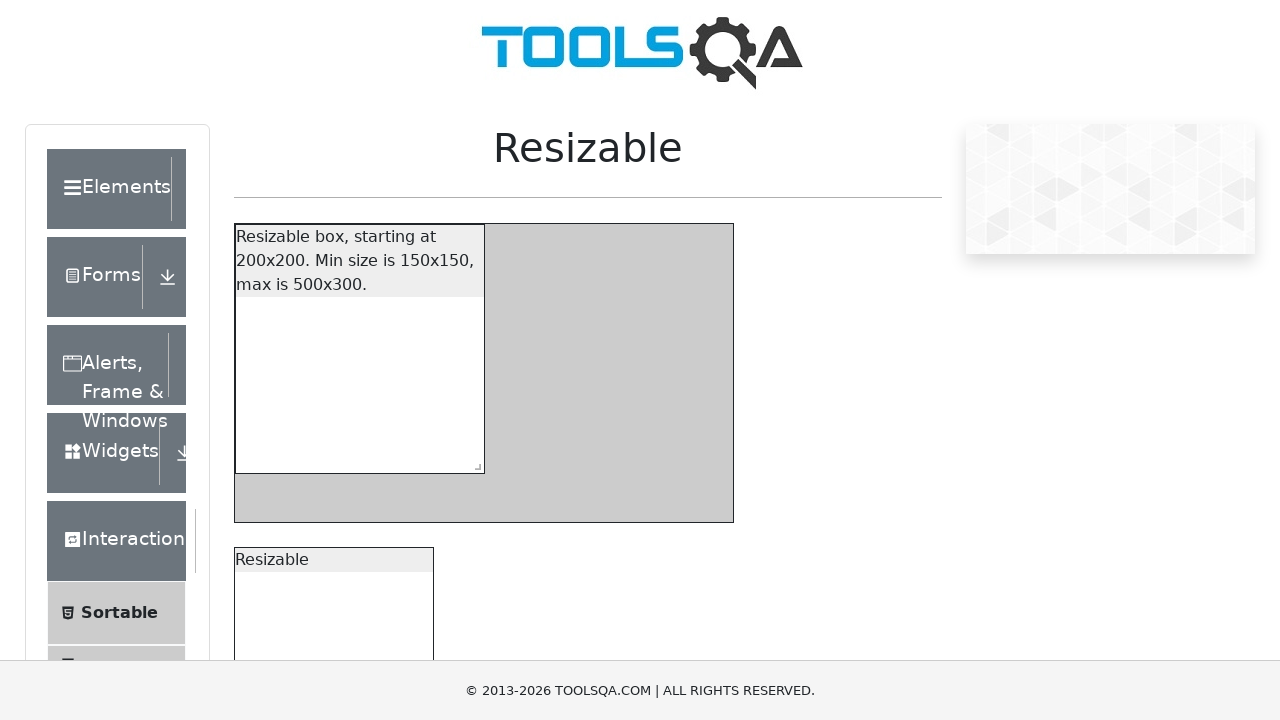